Tests adding multiple products to cart by iterating through a product list and clicking "Add to Cart" for specific items (Brocolli, Cucumber, Tomato, Beans)

Starting URL: https://rahulshettyacademy.com/seleniumPractise/

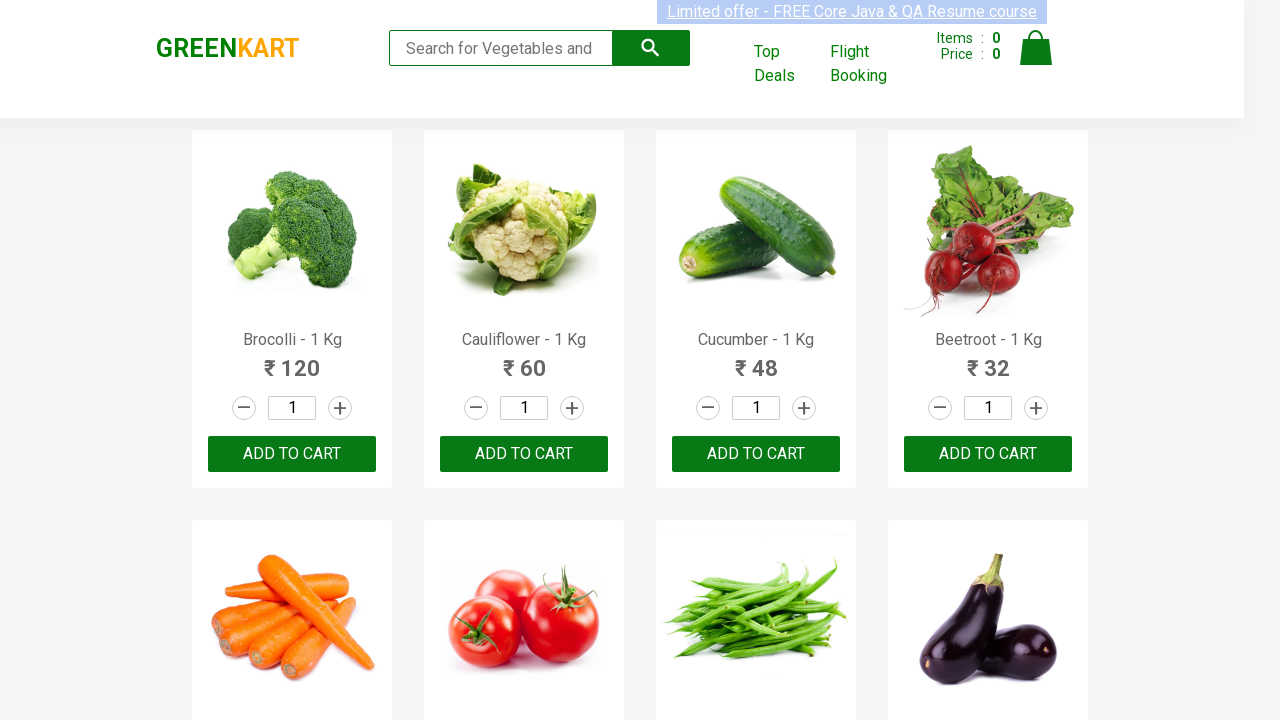

Waited for product list to load
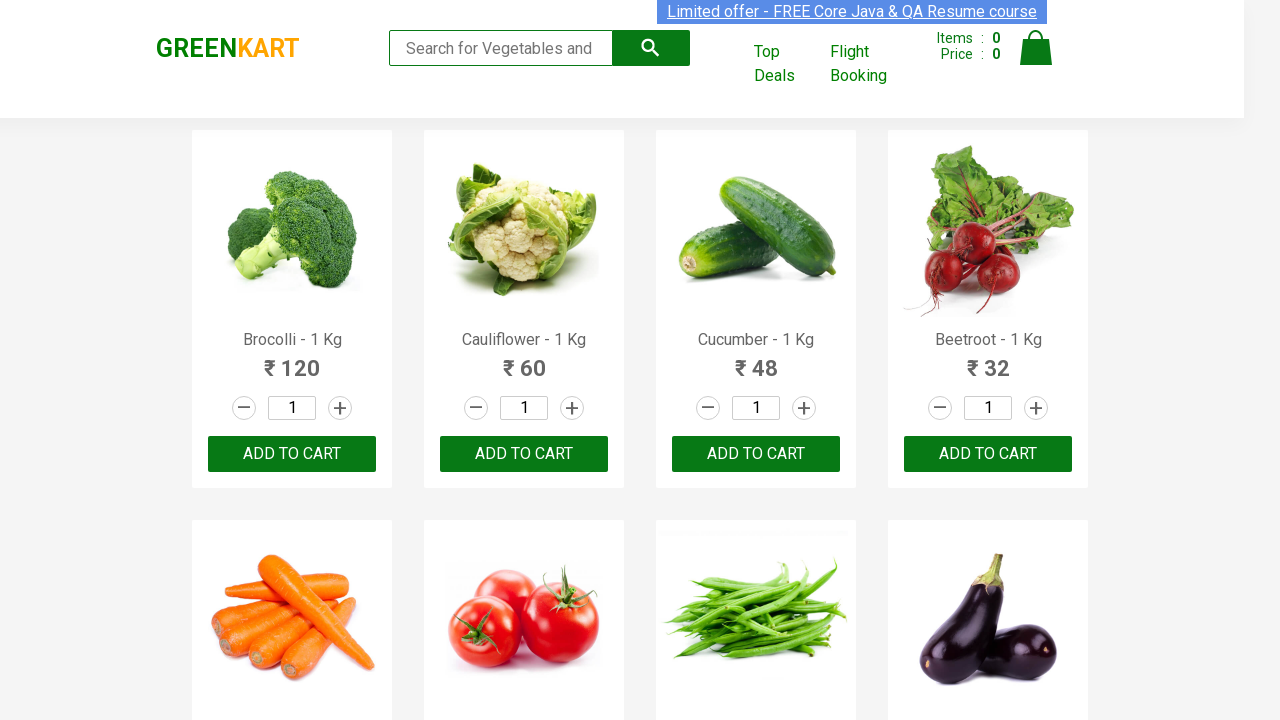

Retrieved all product elements from the page
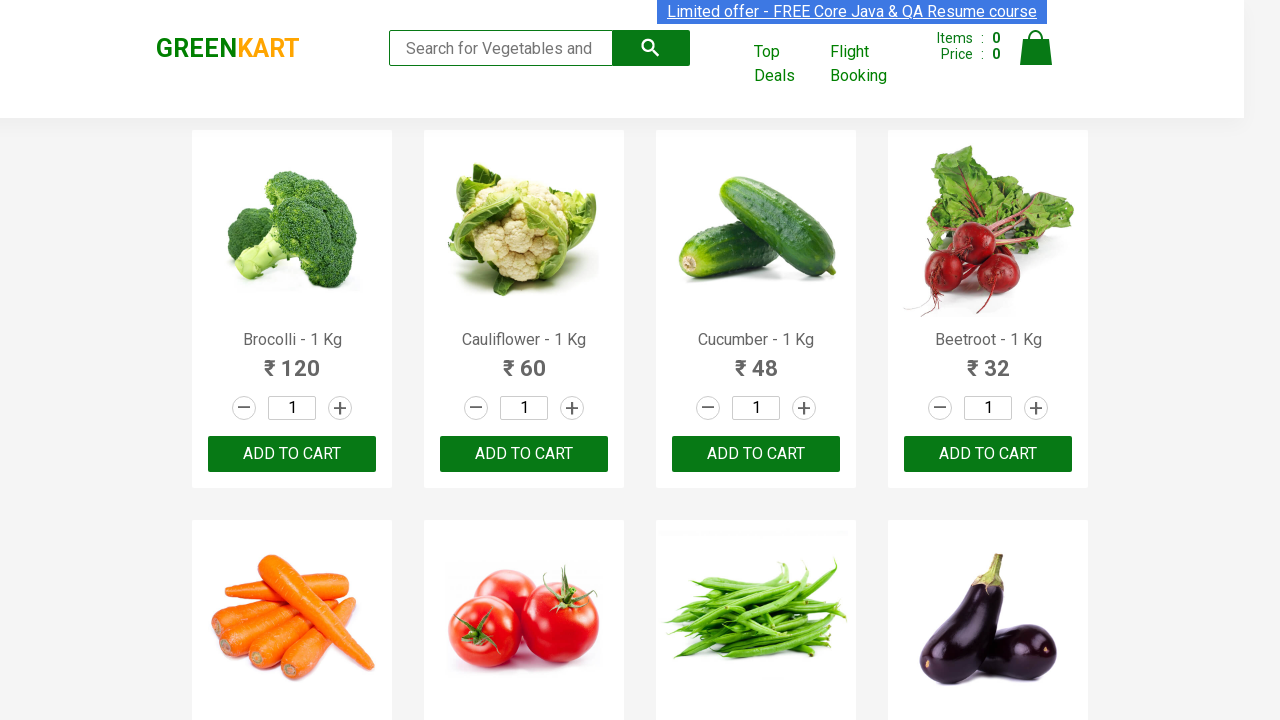

Clicked 'Add to Cart' for Brocolli at (292, 454) on div.product-action button >> nth=0
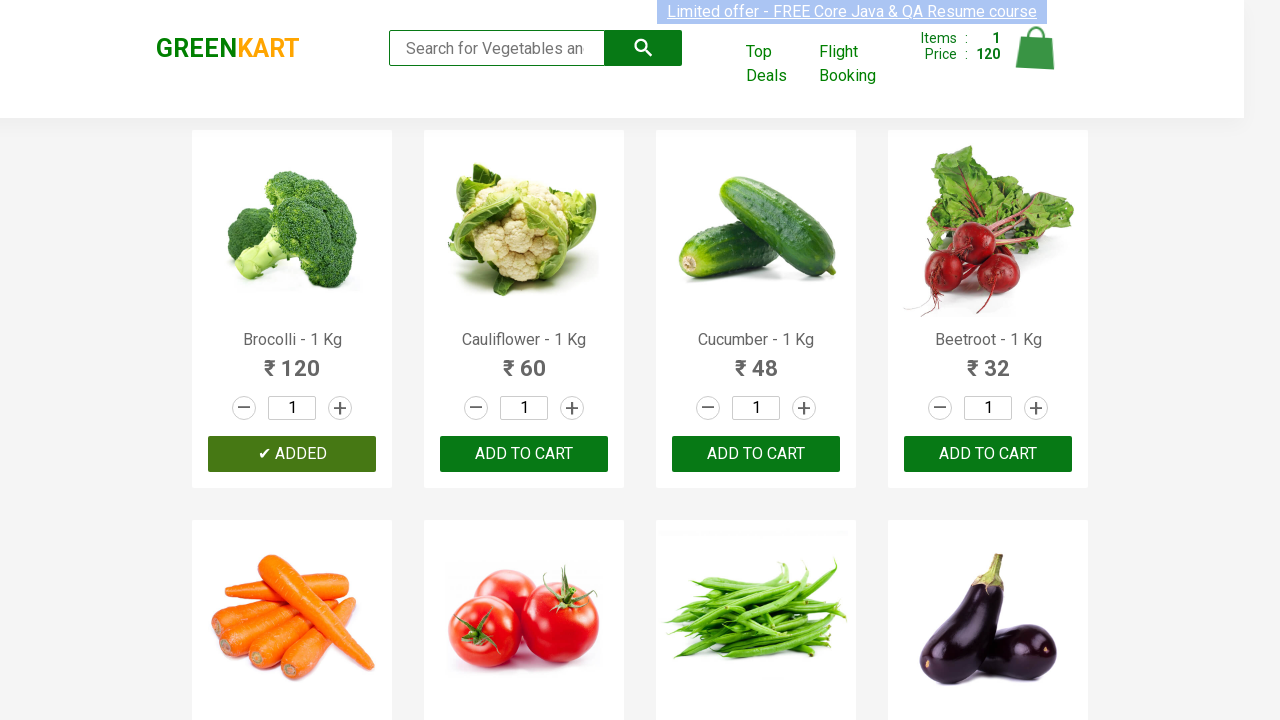

Clicked 'Add to Cart' for Cucumber at (756, 454) on div.product-action button >> nth=2
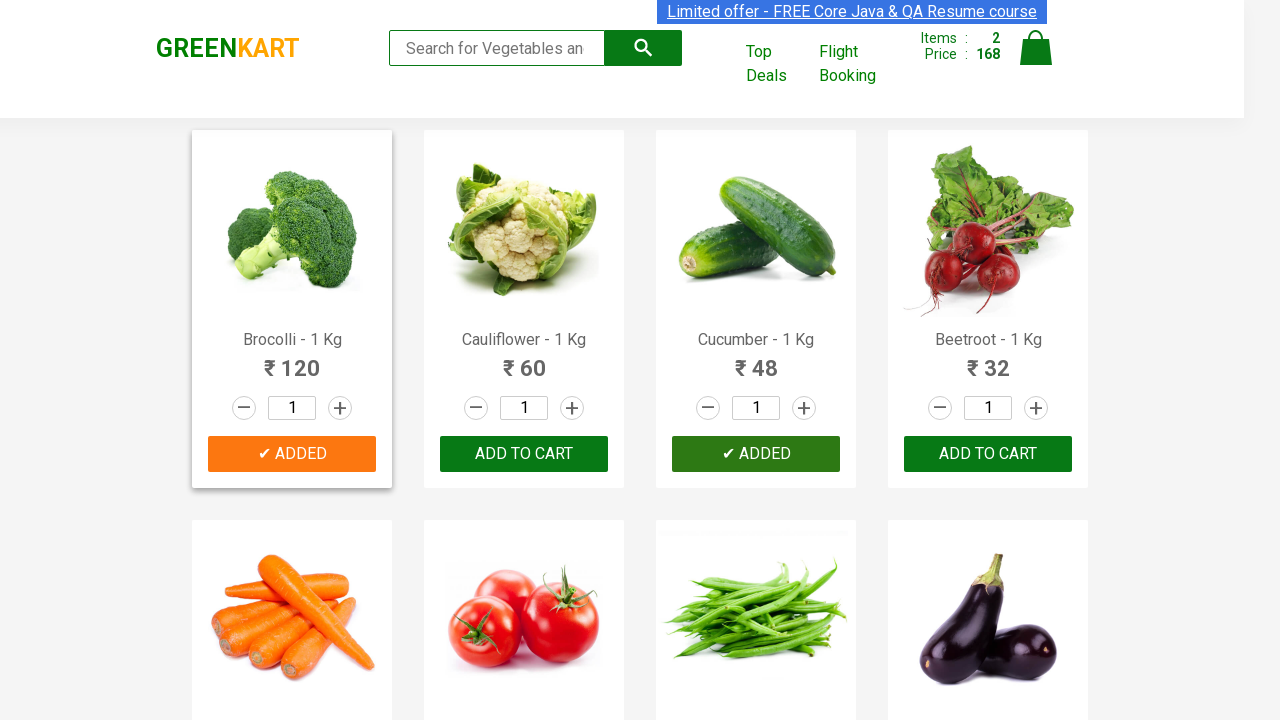

Clicked 'Add to Cart' for Tomato at (524, 360) on div.product-action button >> nth=5
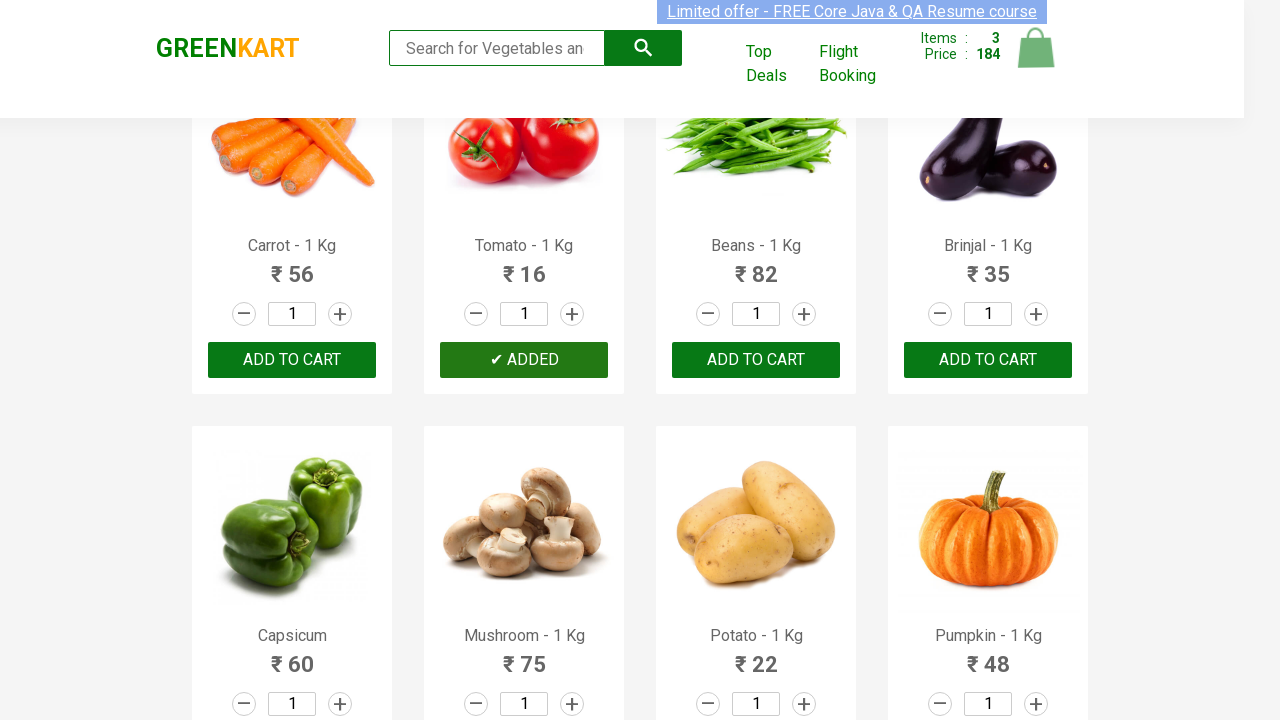

Clicked 'Add to Cart' for Beans at (756, 360) on div.product-action button >> nth=6
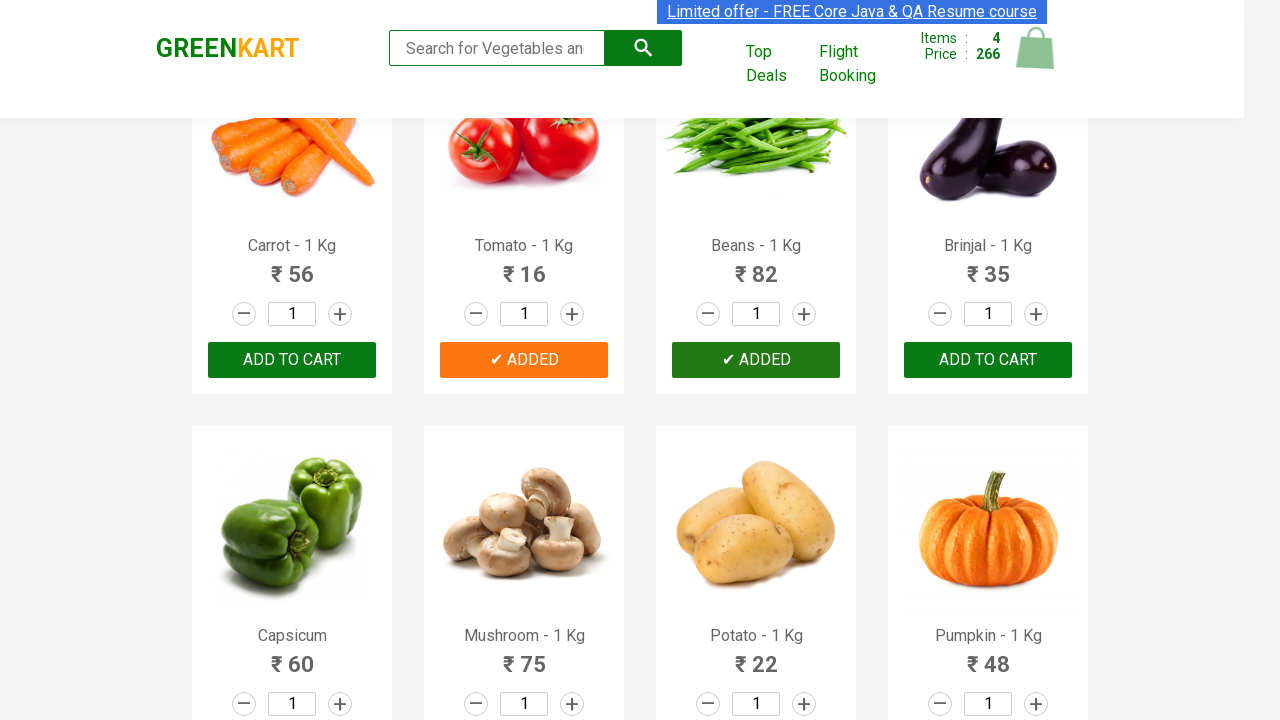

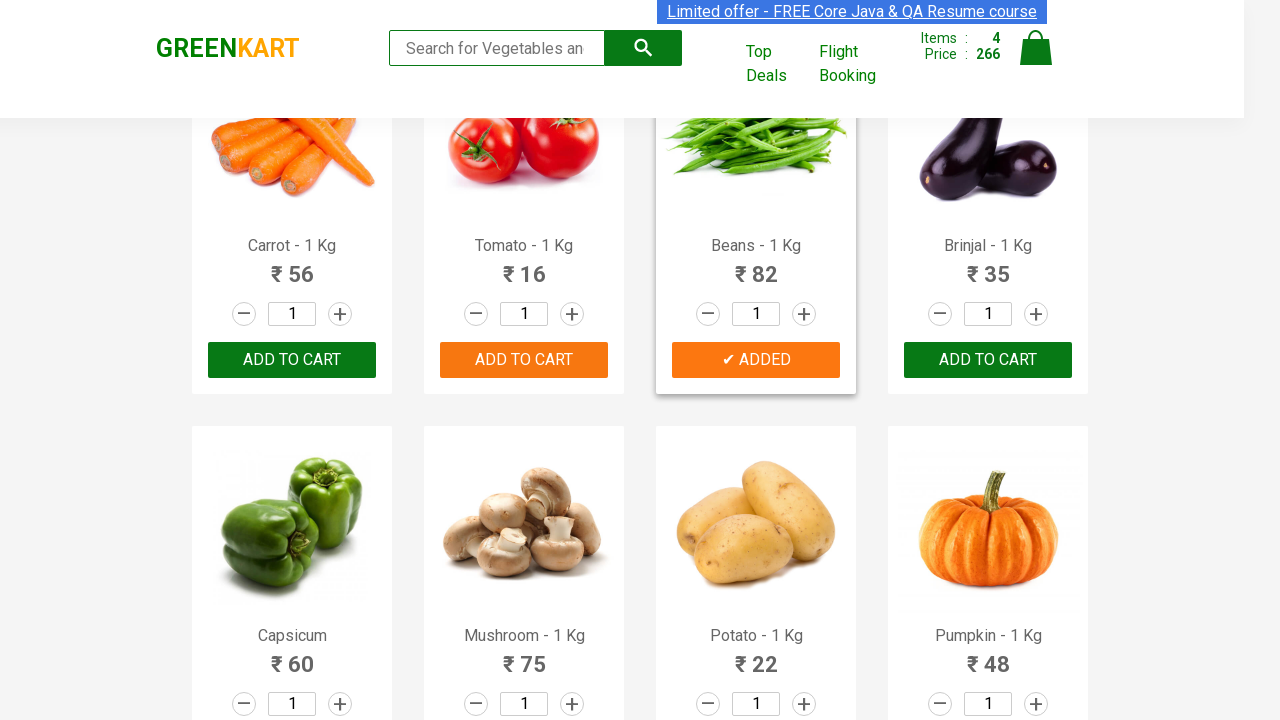